Navigates to GoDaddy homepage and verifies the URL is correct

Starting URL: https://www.godaddy.com/

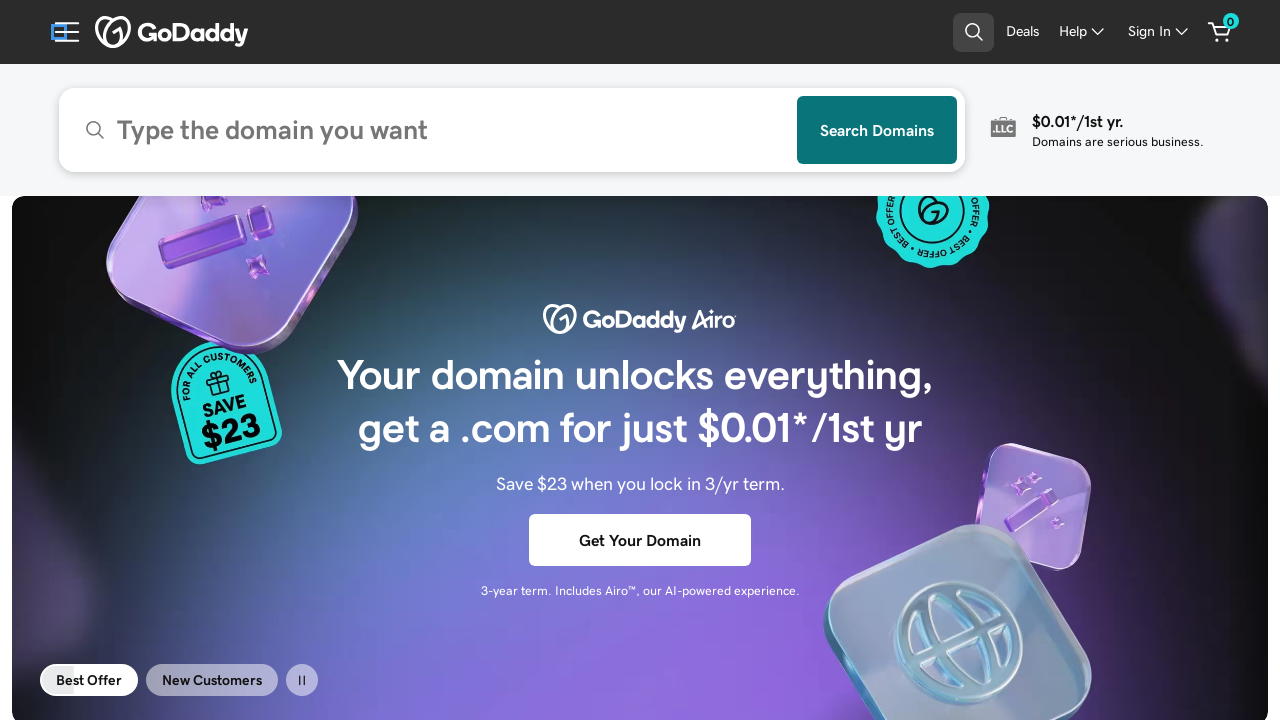

Waited for DOM content loaded state
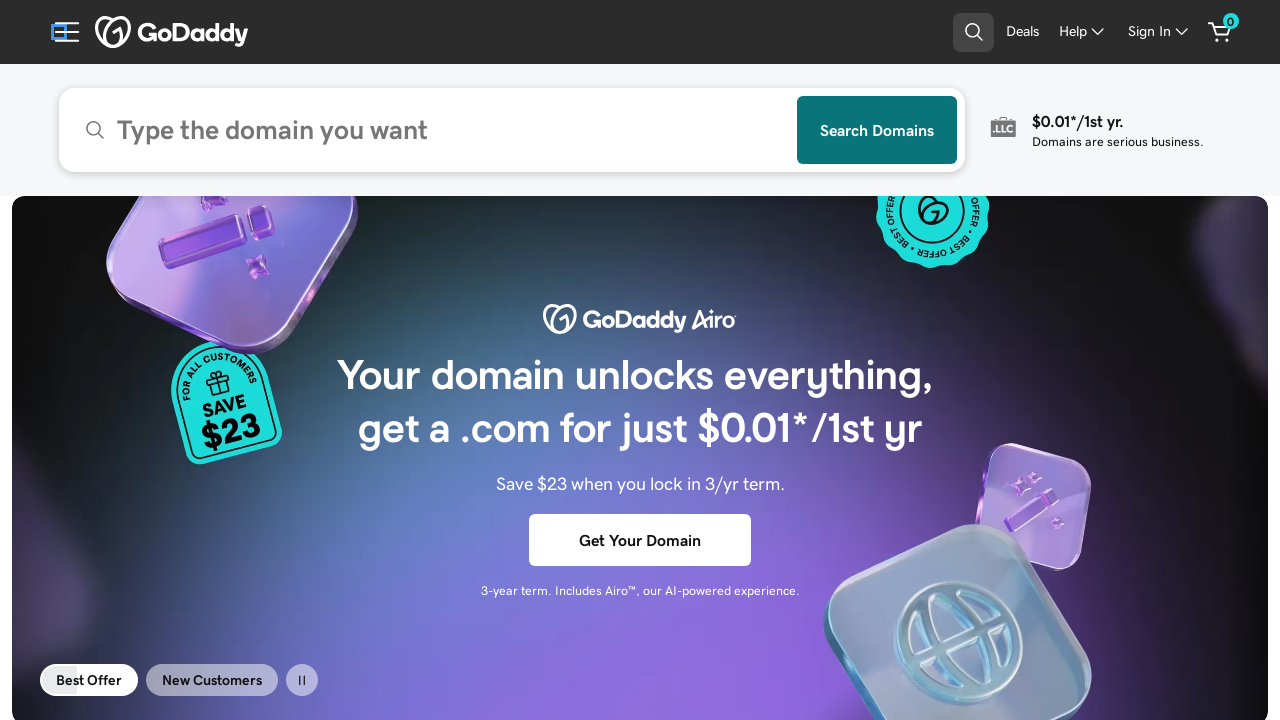

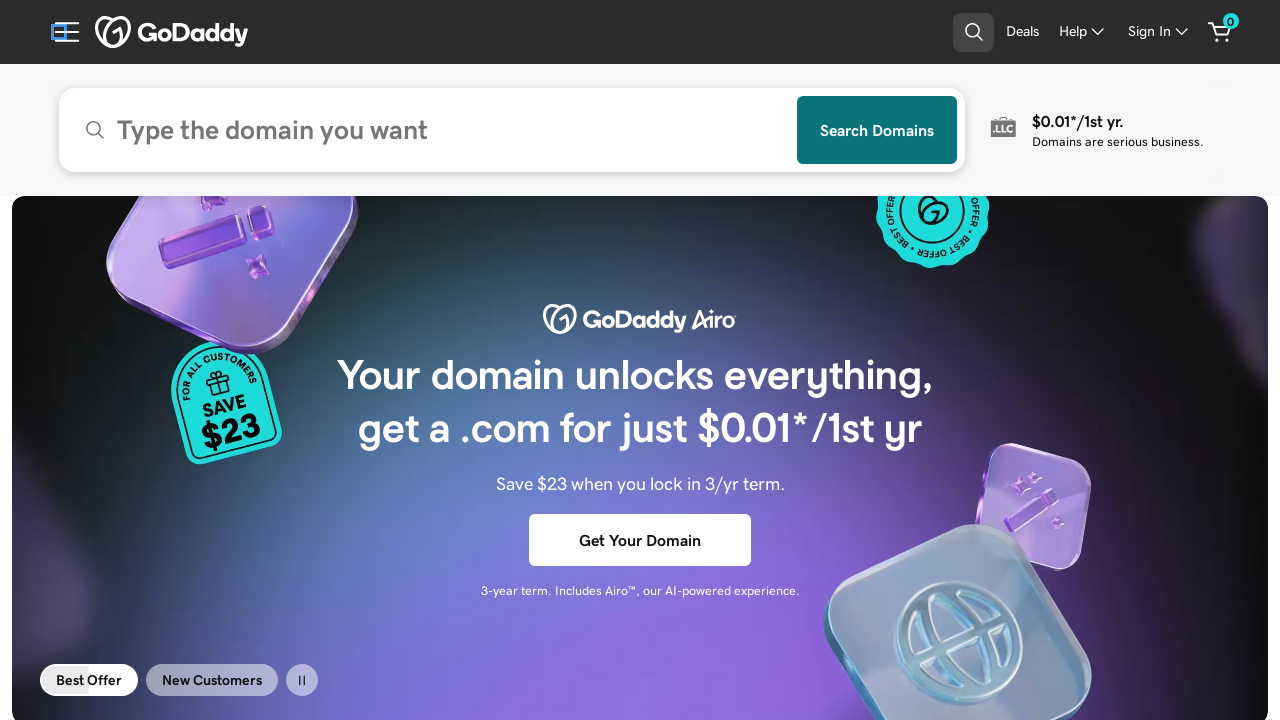